Navigates to Rahul Shetty Academy homepage and verifies the page loads by checking title and URL

Starting URL: https://rahulshettyacademy.com

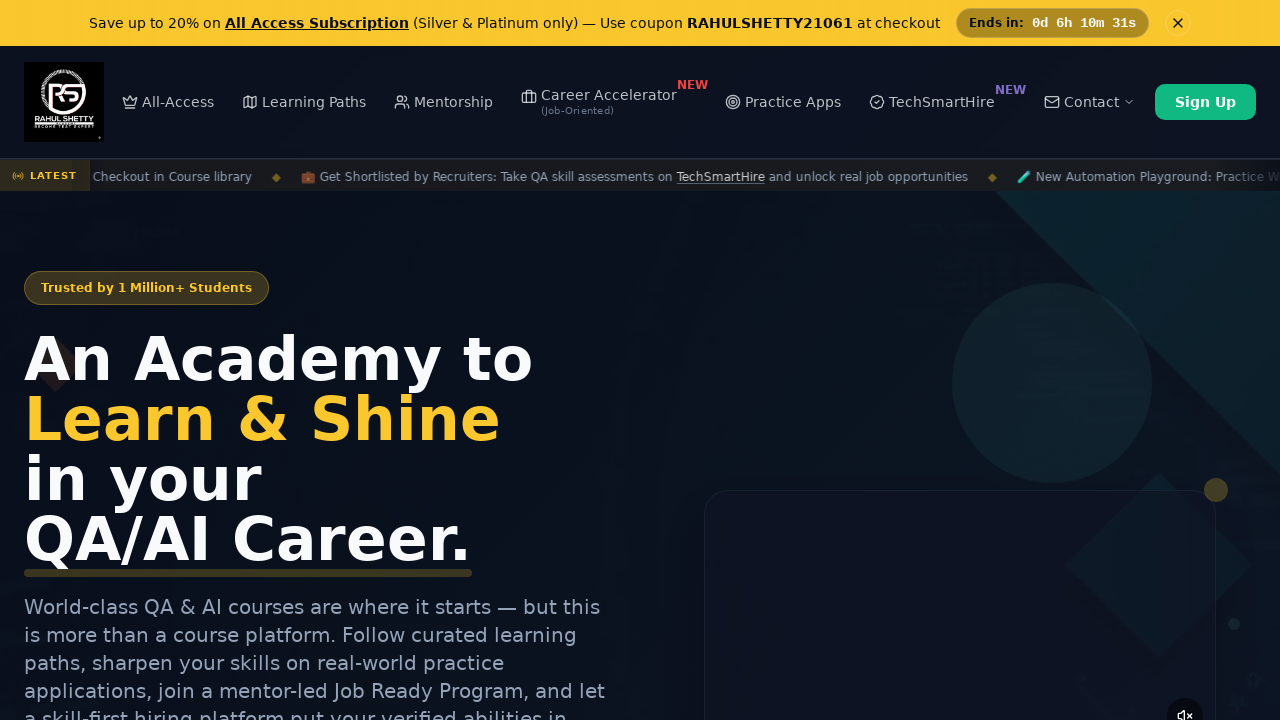

Page DOM content loaded
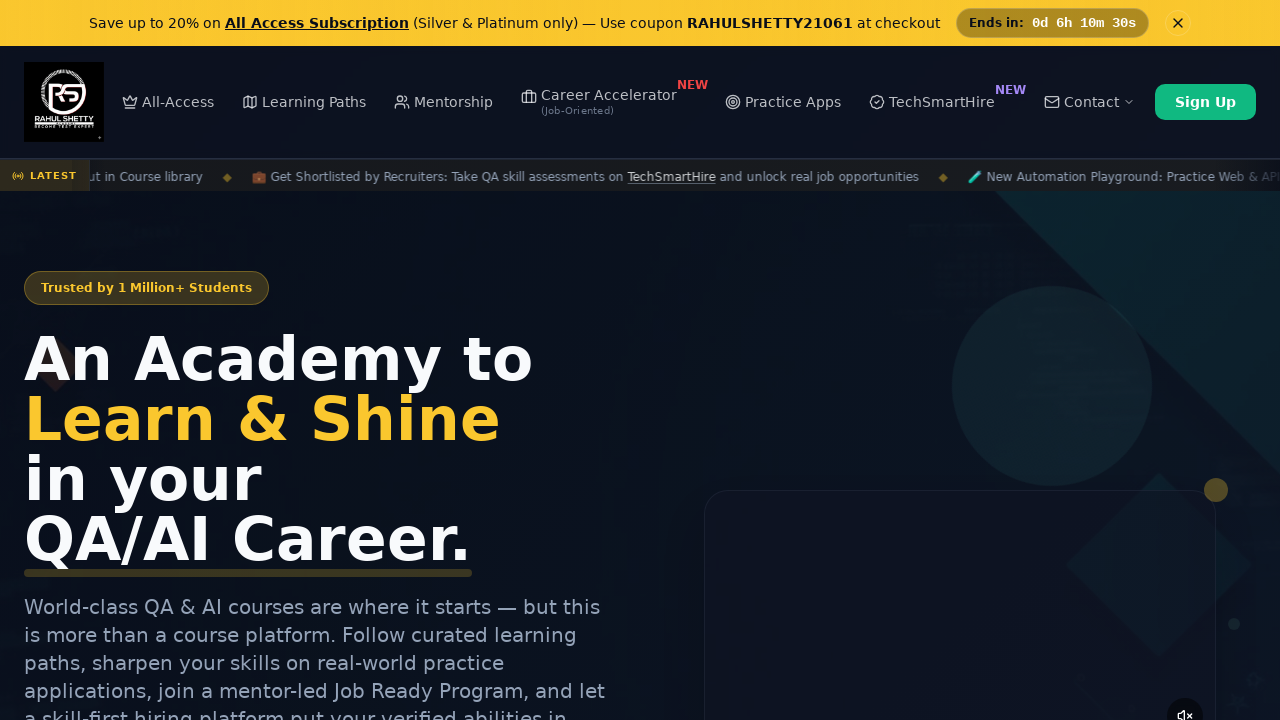

Retrieved page title: Rahul Shetty Academy | QA Automation, Playwright, AI Testing & Online Training
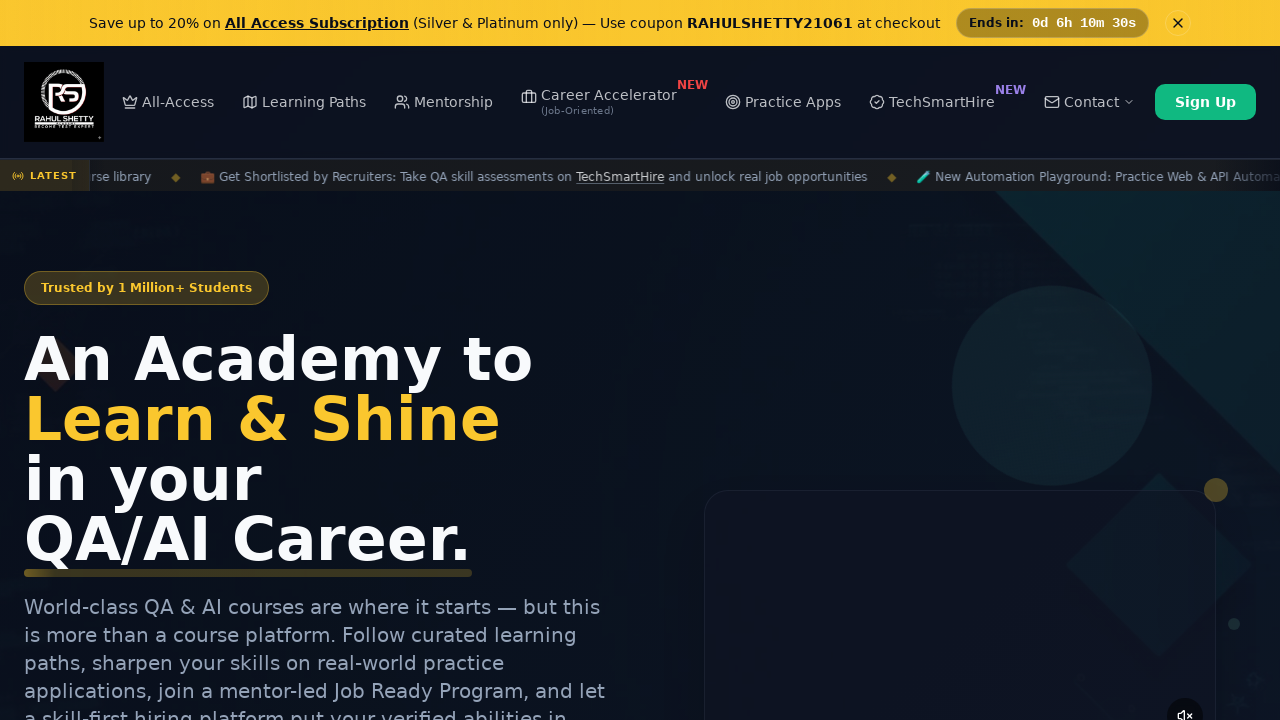

Retrieved page URL: https://rahulshettyacademy.com/
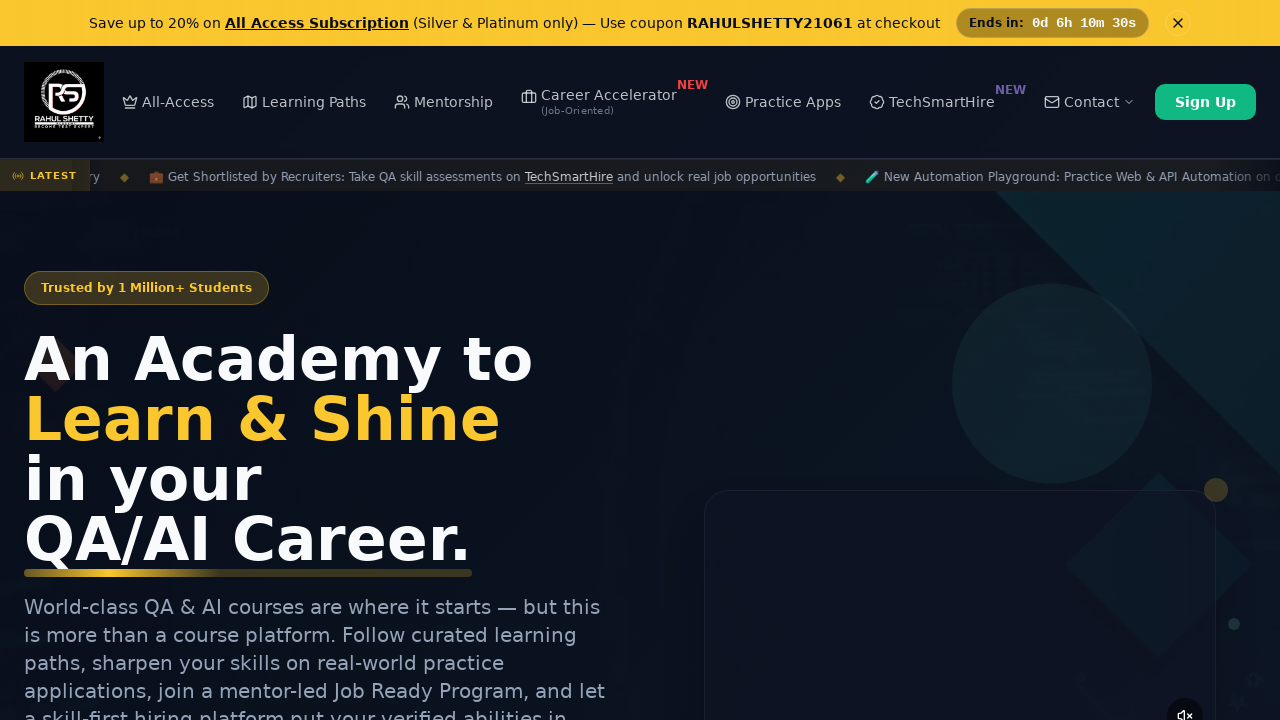

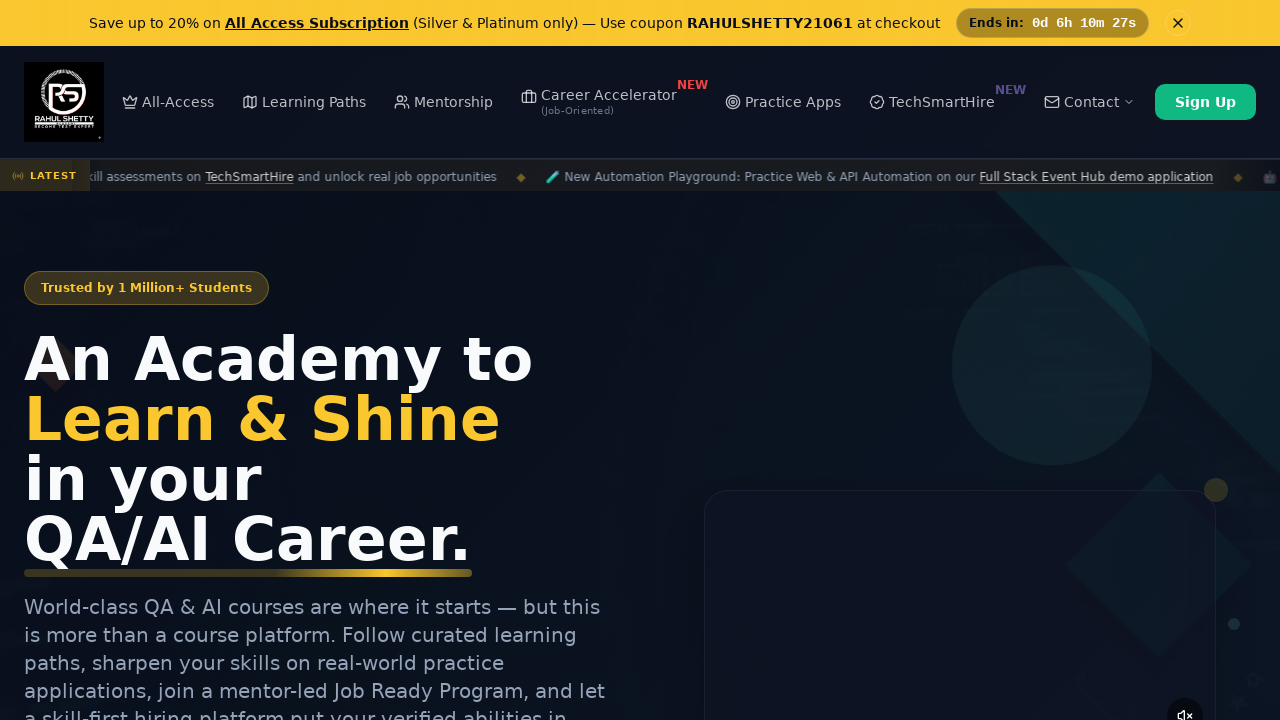